Tests A/B test opt-out by adding the opt-out cookie before visiting the split testing page, then navigating to the page and verifying no A/B test is active.

Starting URL: http://the-internet.herokuapp.com

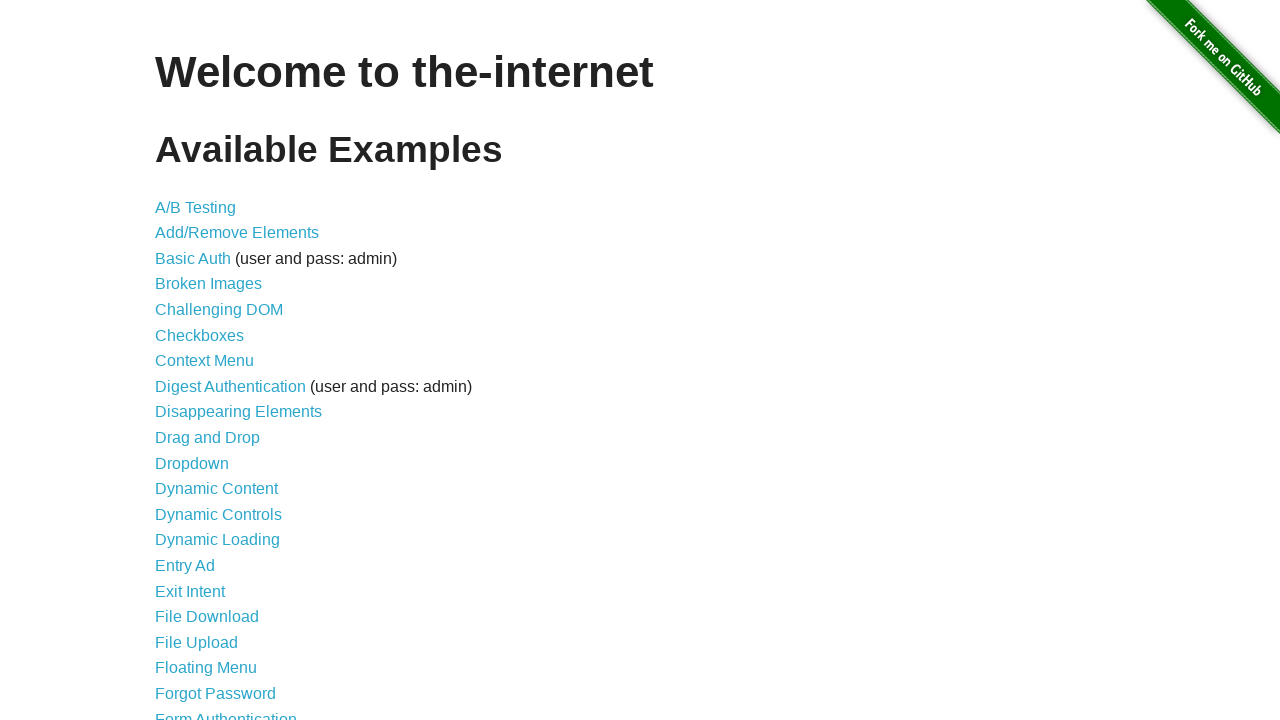

Added optimizelyOptOut cookie with value 'true'
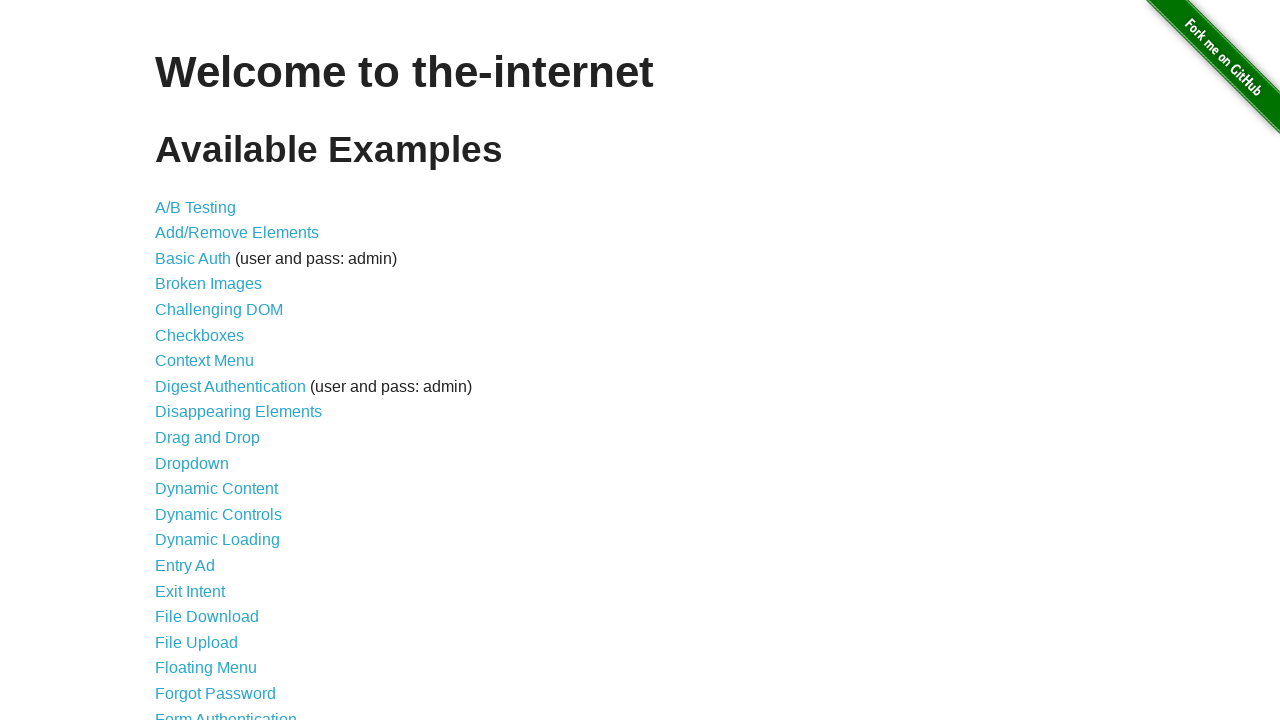

Navigated to A/B test page at /abtest
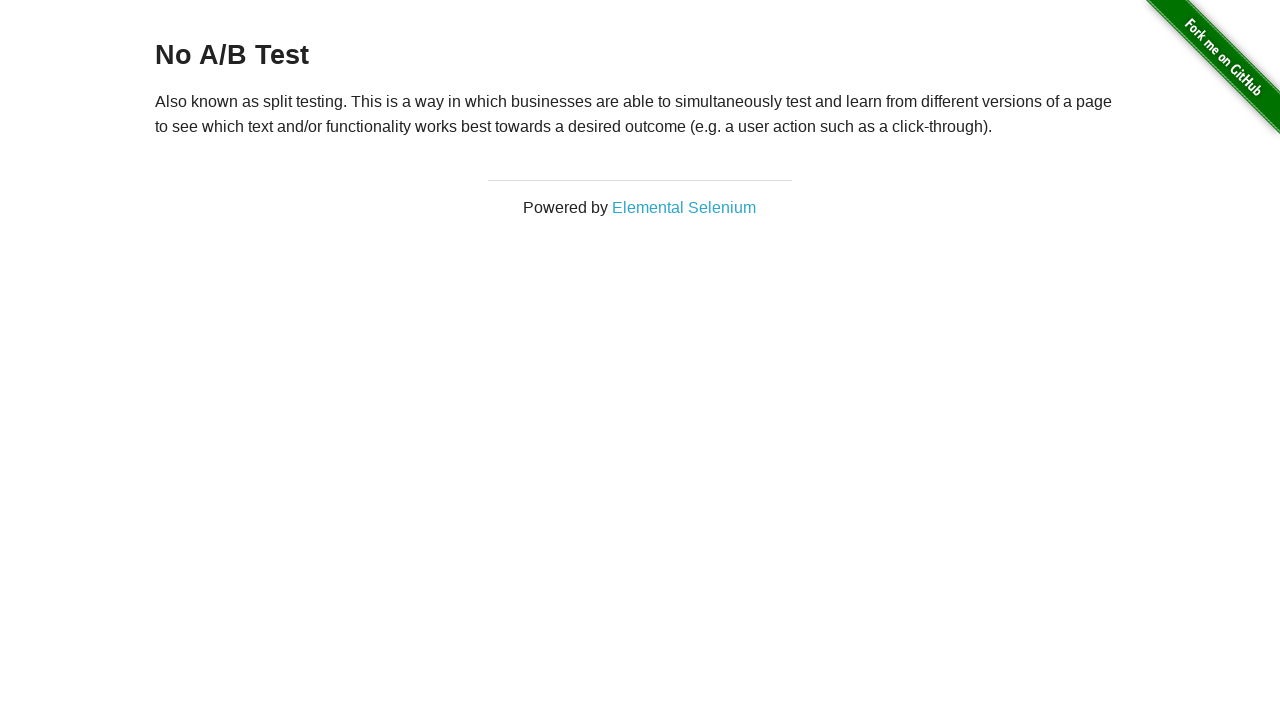

Retrieved heading text from page
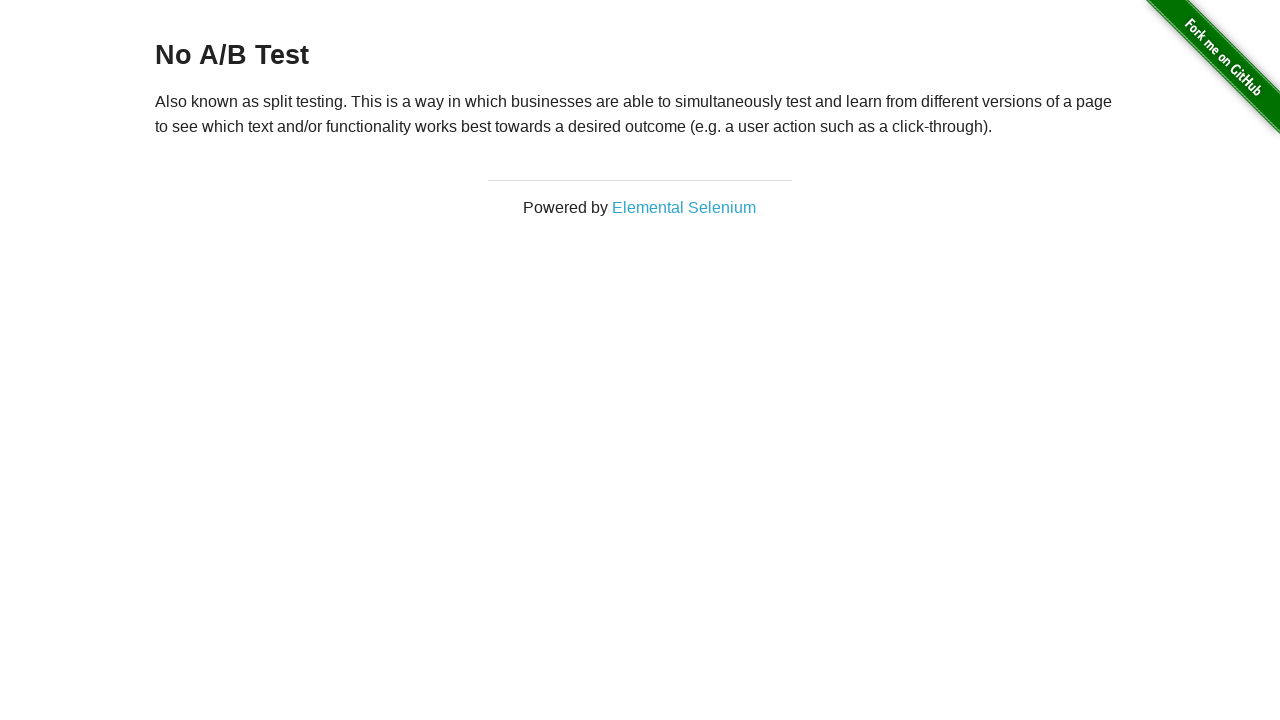

Verified heading text is 'No A/B Test' - A/B test is not active
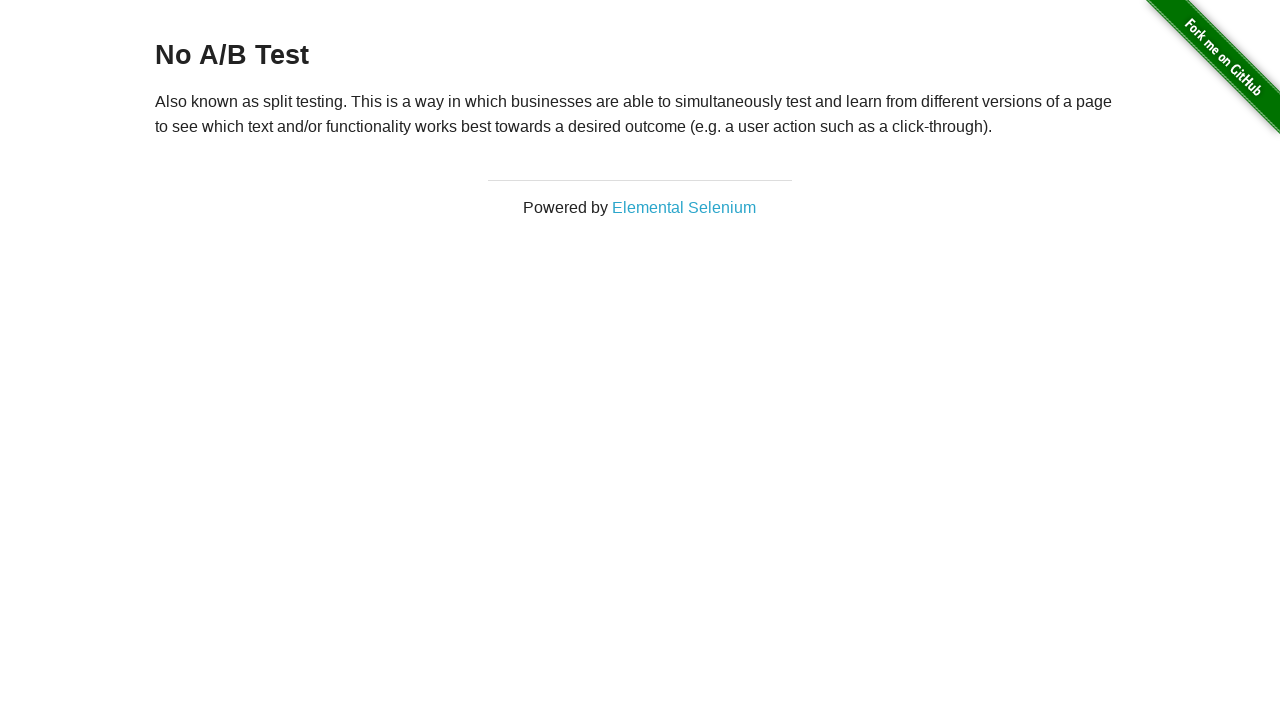

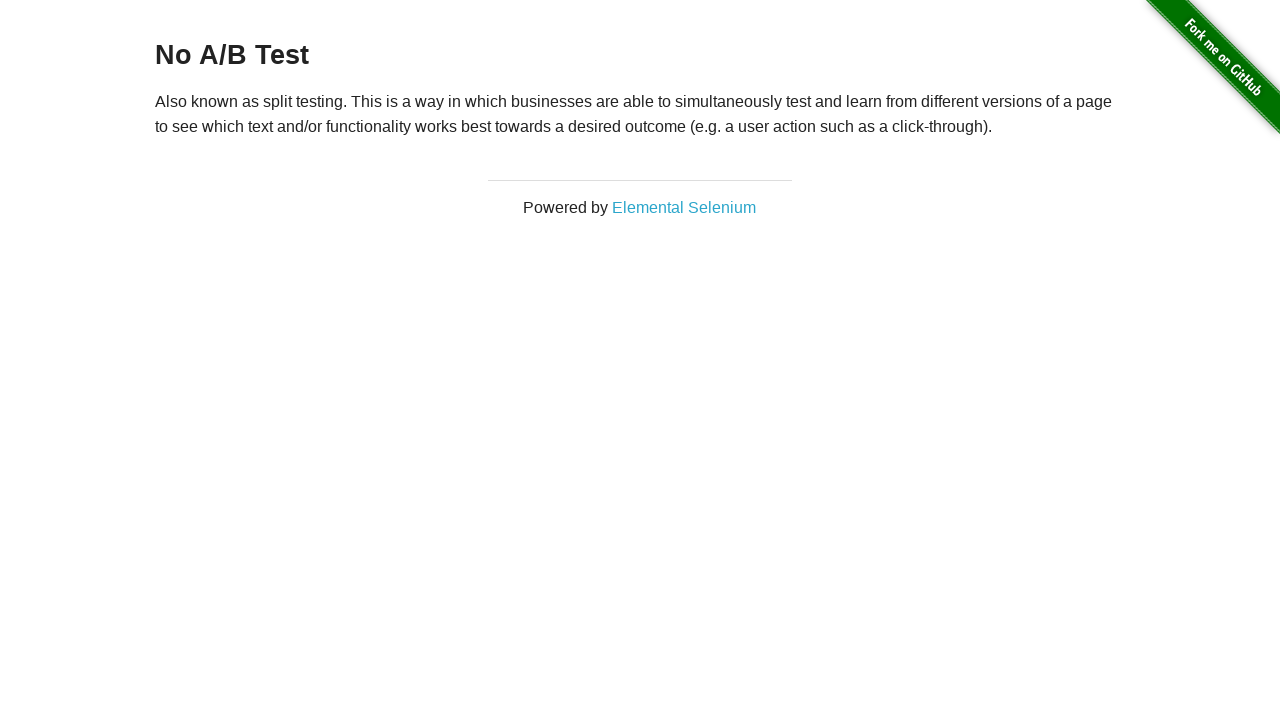